Tests search functionality by searching for a term that returns results and verifies that search results sections are displayed

Starting URL: https://playwright.dev/docs/intro

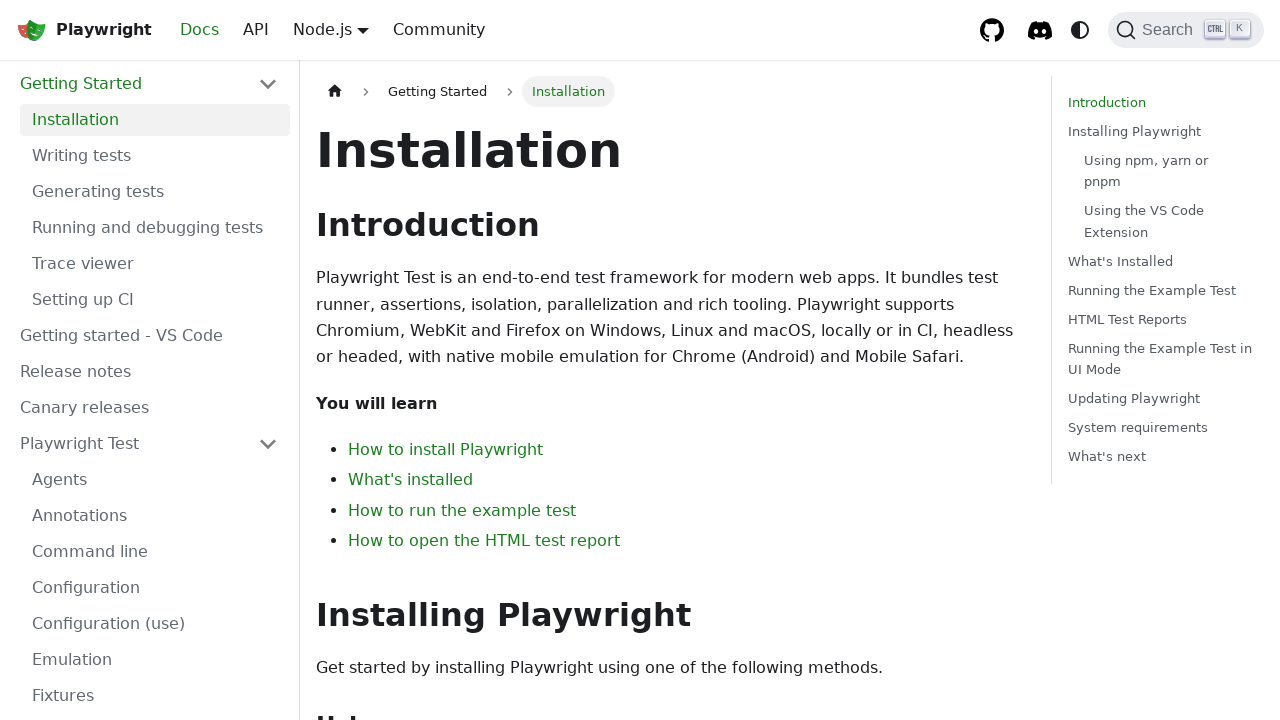

Clicked search button to open search dialog at (1186, 30) on internal:role=button[name="Search"i]
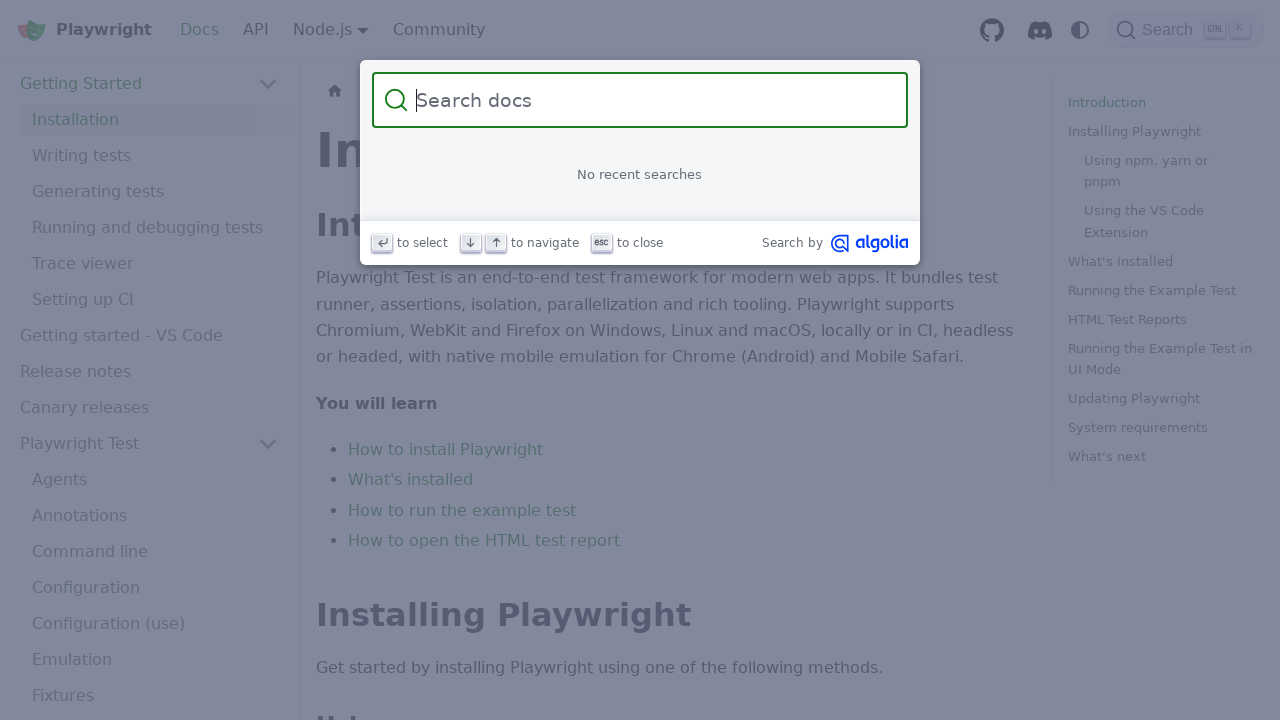

Clicked on search input field at (652, 100) on internal:attr=[placeholder="Search docs"i]
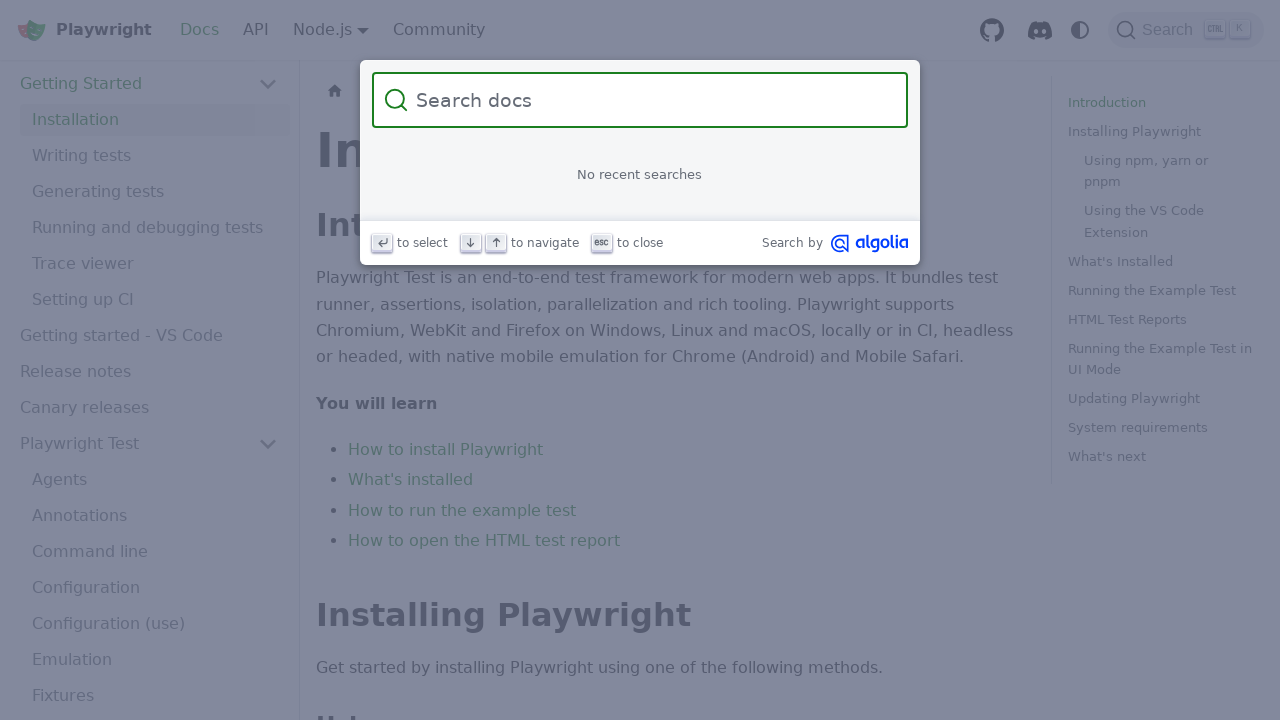

Filled search field with 'havetext' on internal:attr=[placeholder="Search docs"i]
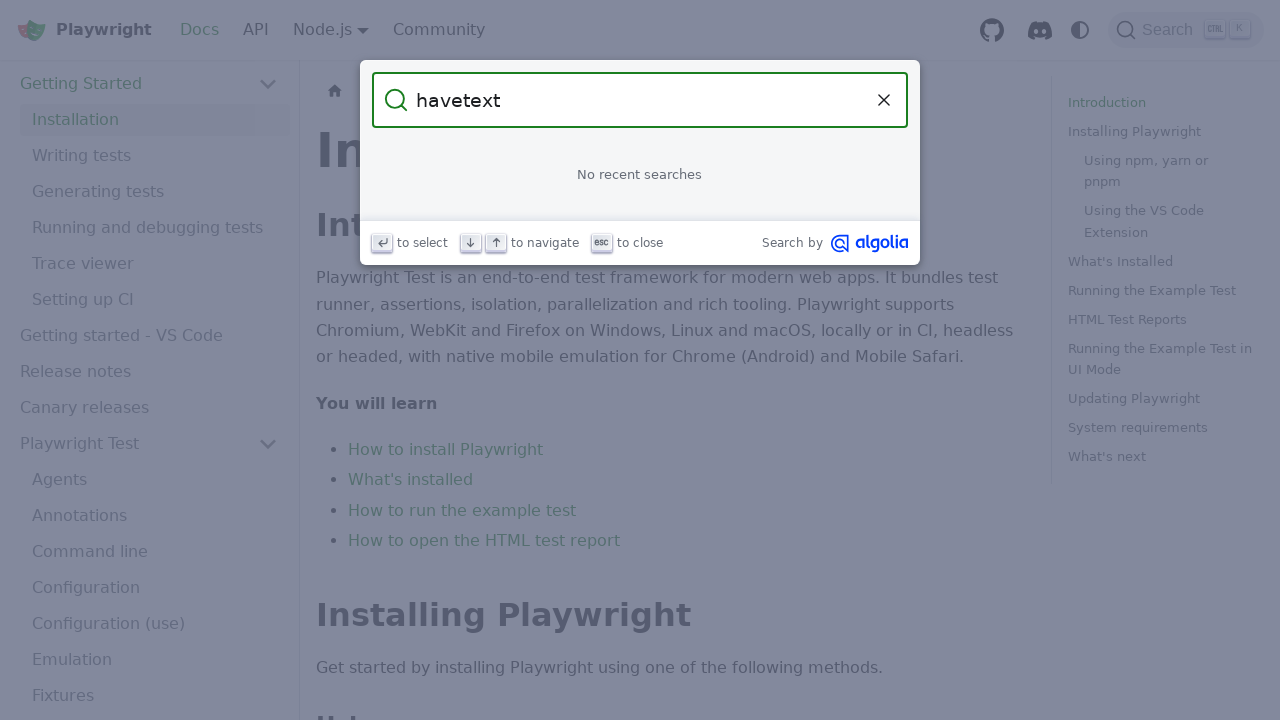

Search results sections loaded and displayed
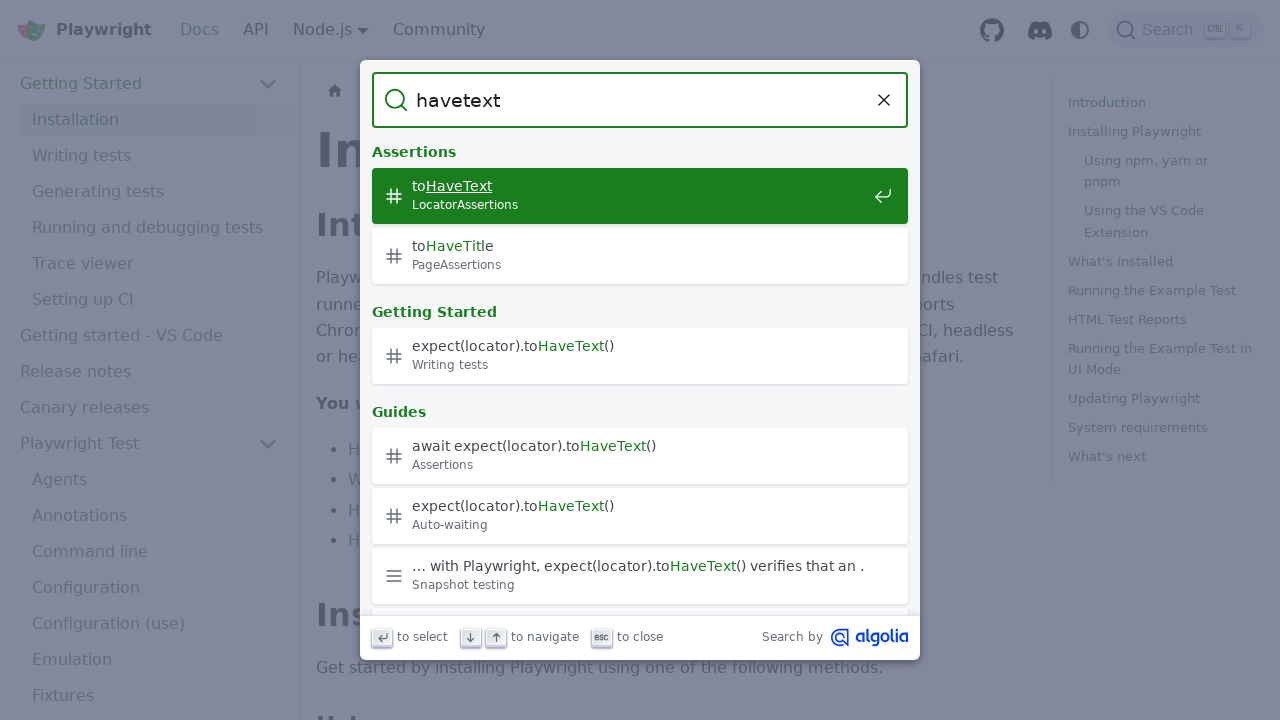

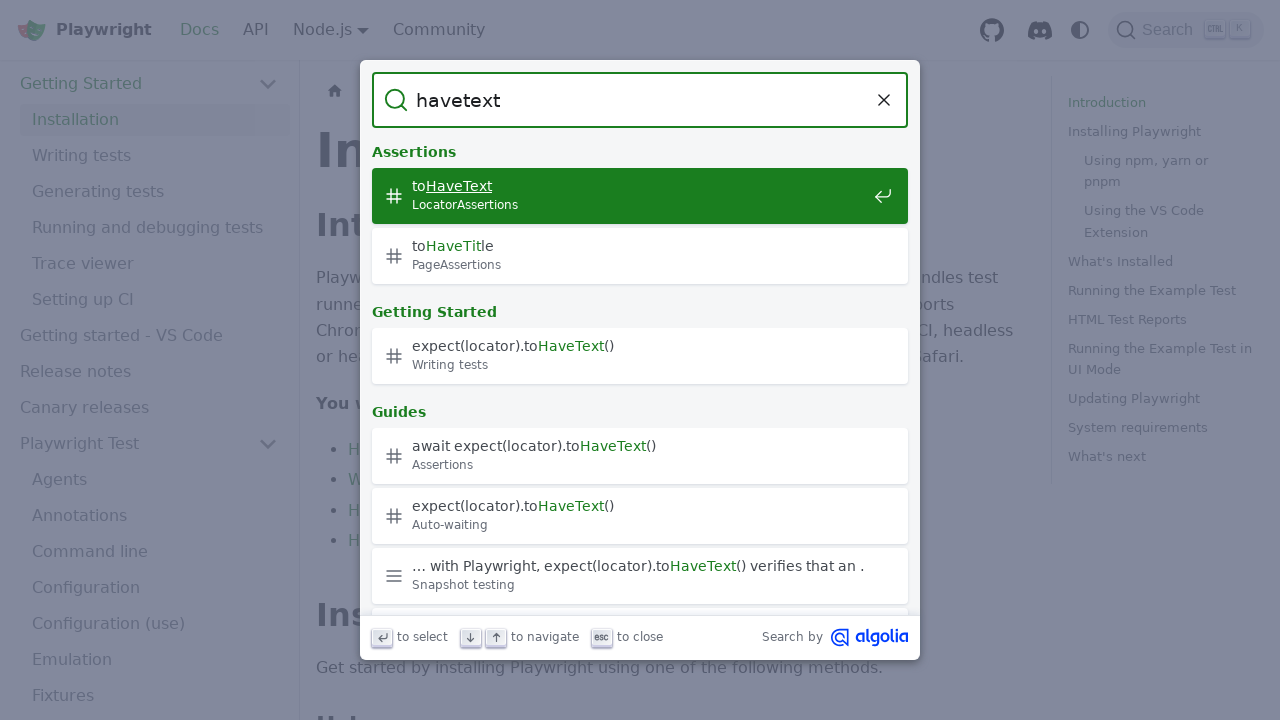